Tests mouse hover functionality on the Bluestone jewelry website by hovering over the "Rings" navigation menu item to reveal a dropdown, then clicking on the "Diamond Rings" link.

Starting URL: https://www.bluestone.com

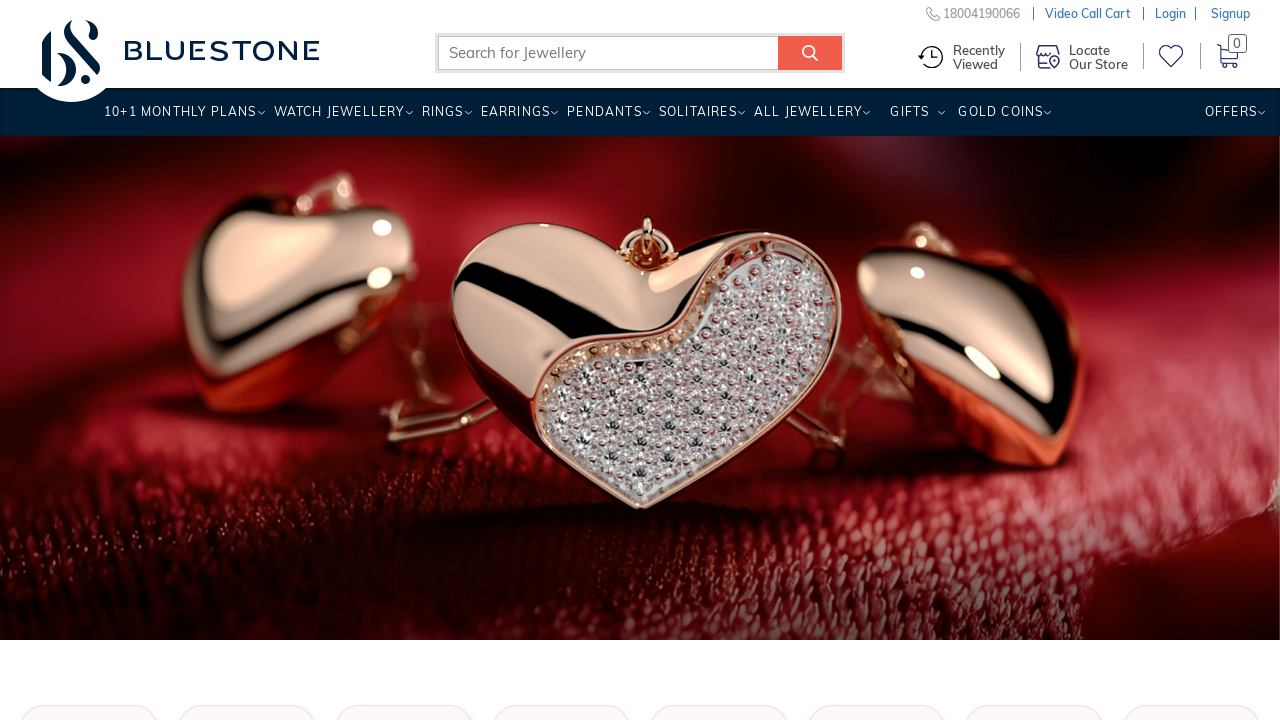

Hovered over 'Rings' navigation menu item to reveal dropdown at (442, 119) on xpath=//a[.='Rings ']
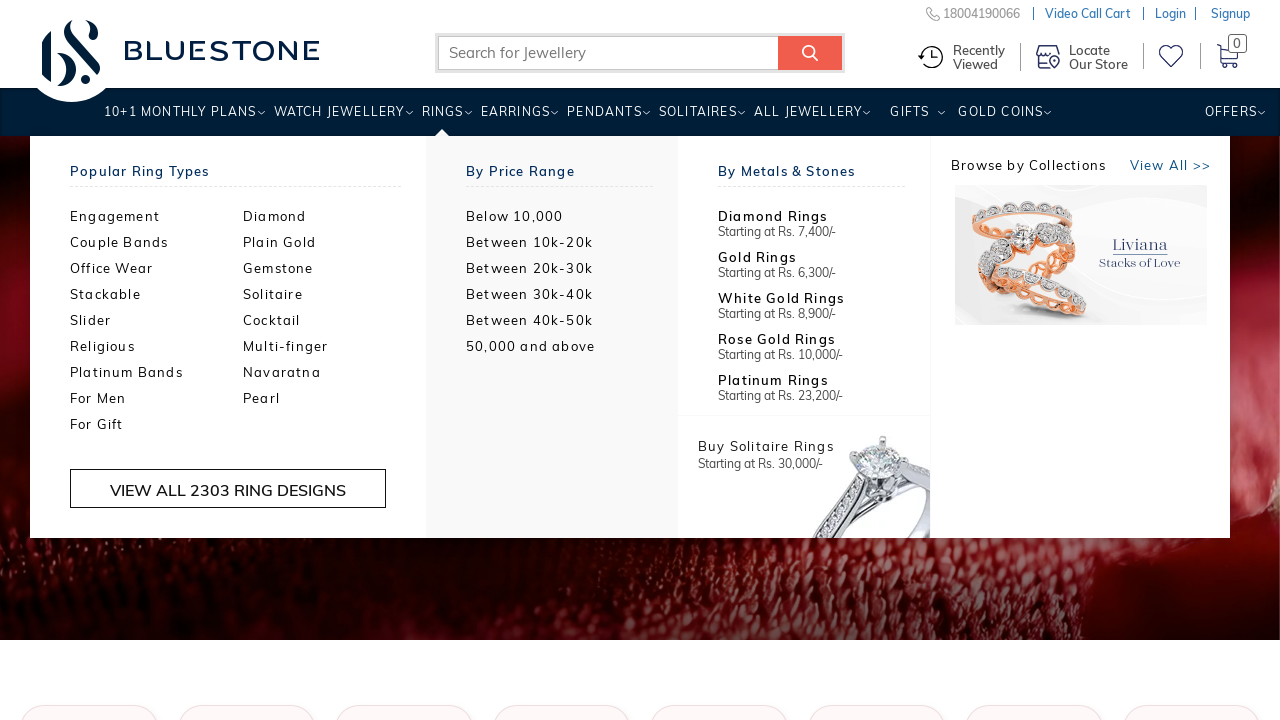

Clicked on 'Diamond Rings' link from the dropdown menu at (330, 216) on xpath=//a[text()='Diamond' and @title='Diamond Rings']
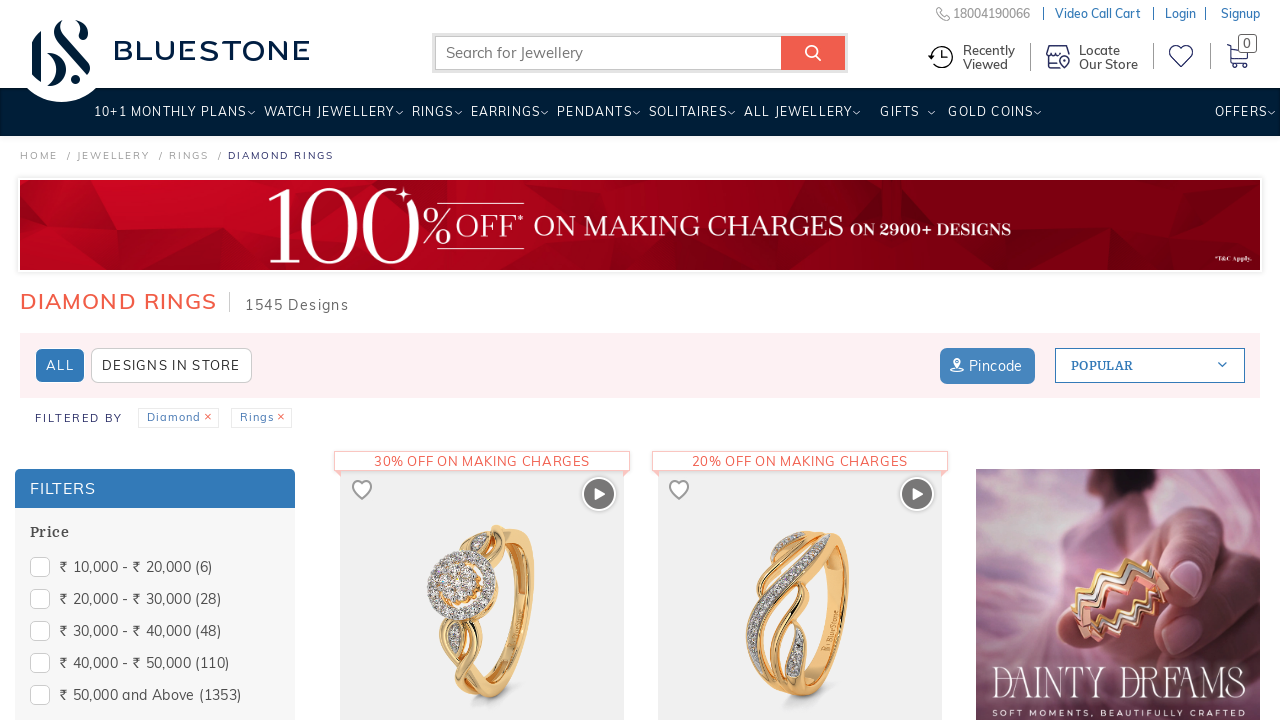

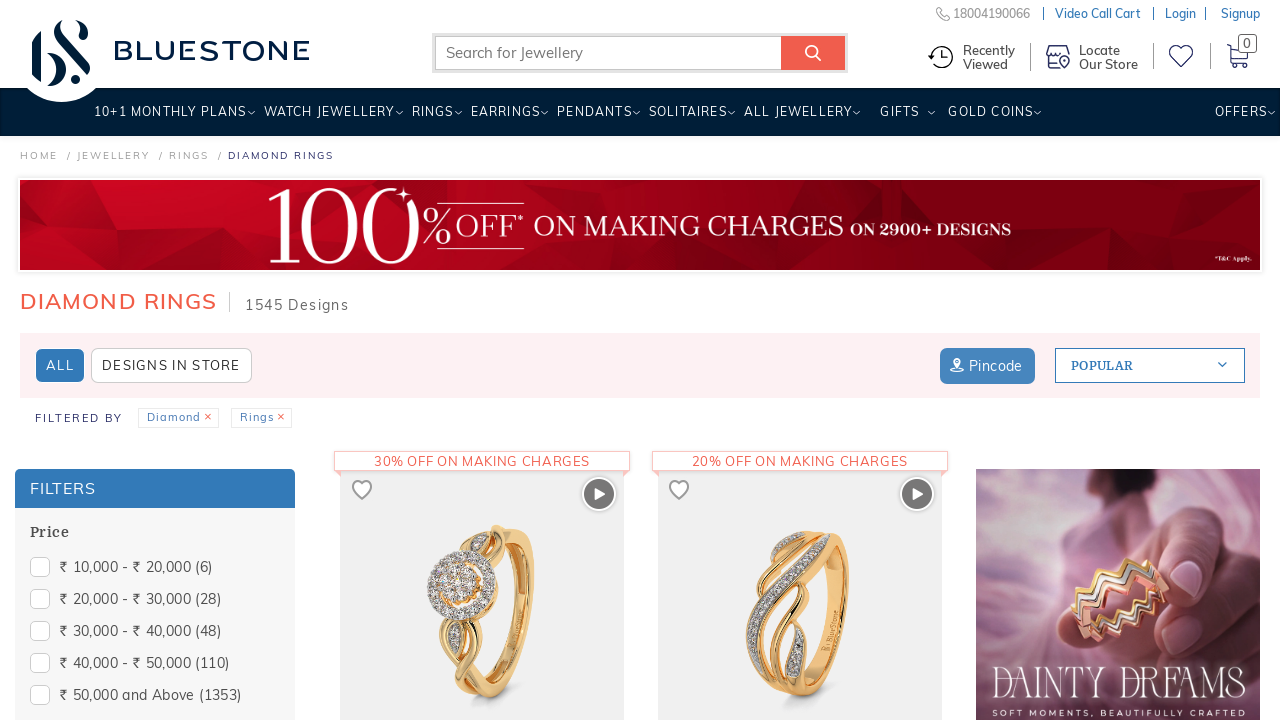